Tests the jQuery UI datepicker widget by switching to an iframe and entering a date value into the datepicker input field

Starting URL: https://jqueryui.com/datepicker/

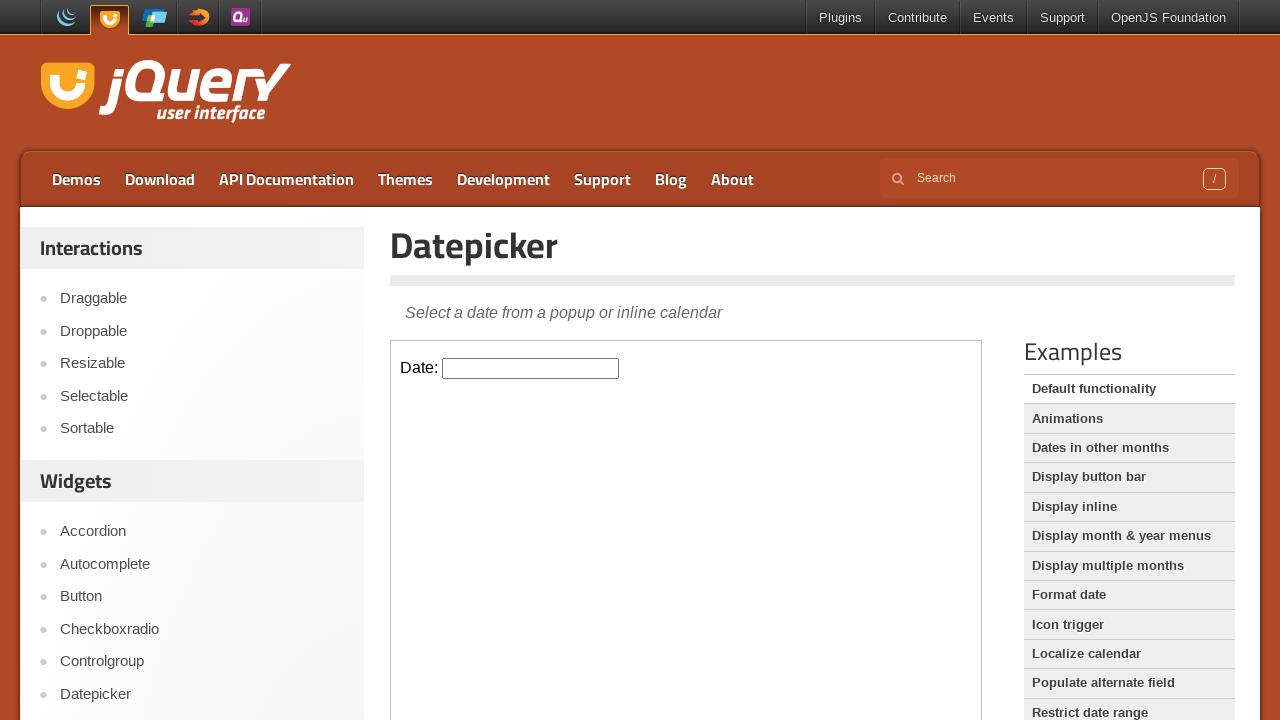

Located the iframe containing the datepicker demo
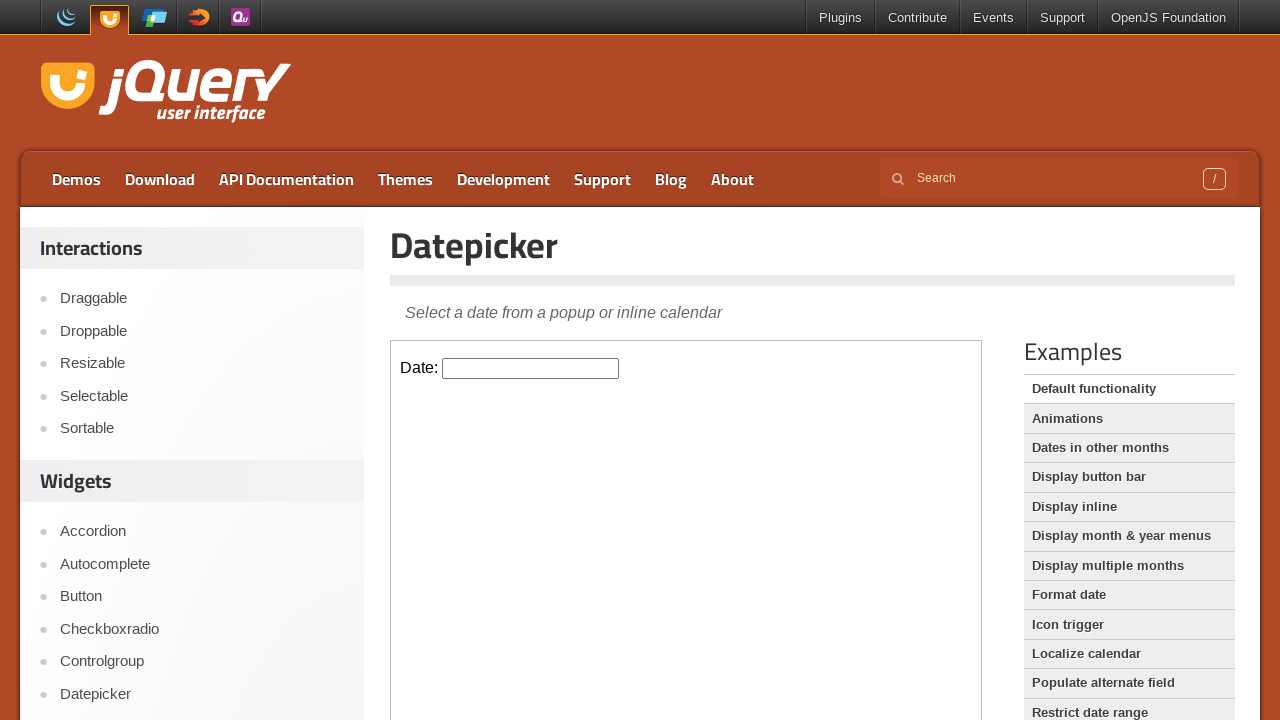

Filled the datepicker input field with date '03/15/2024' on iframe >> nth=0 >> internal:control=enter-frame >> #datepicker
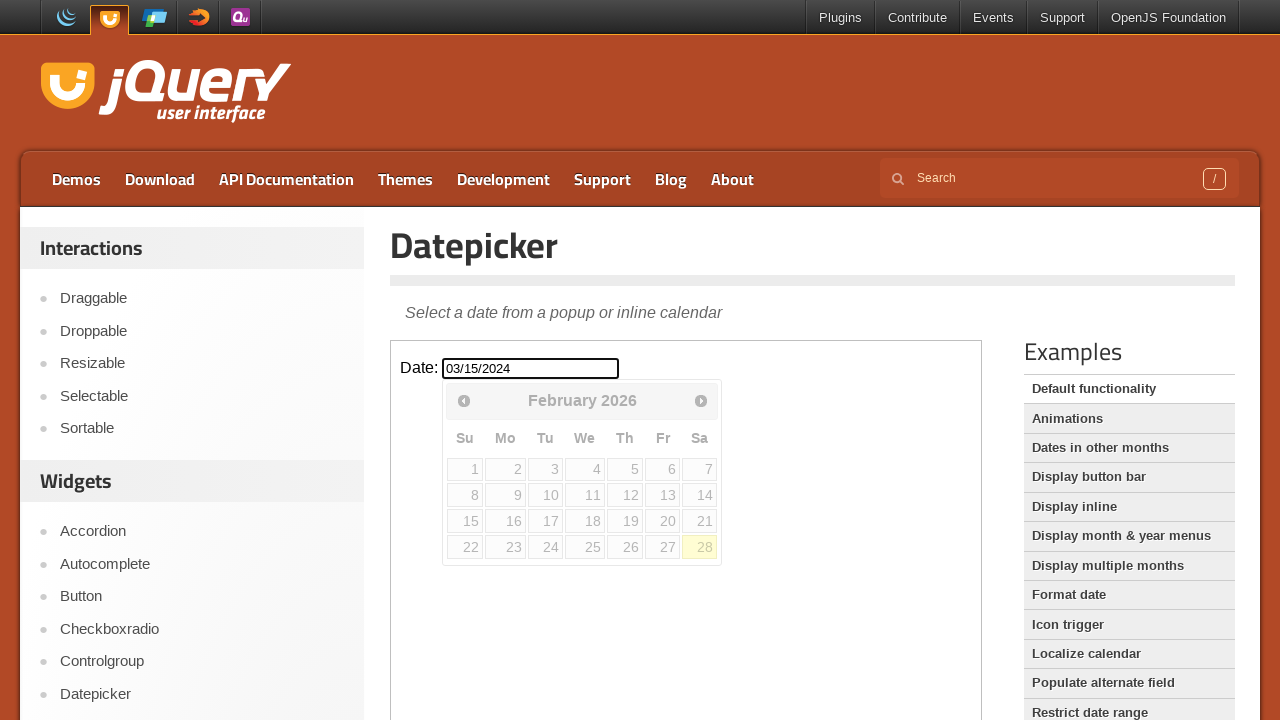

Waited 1000ms for the datepicker to process the input
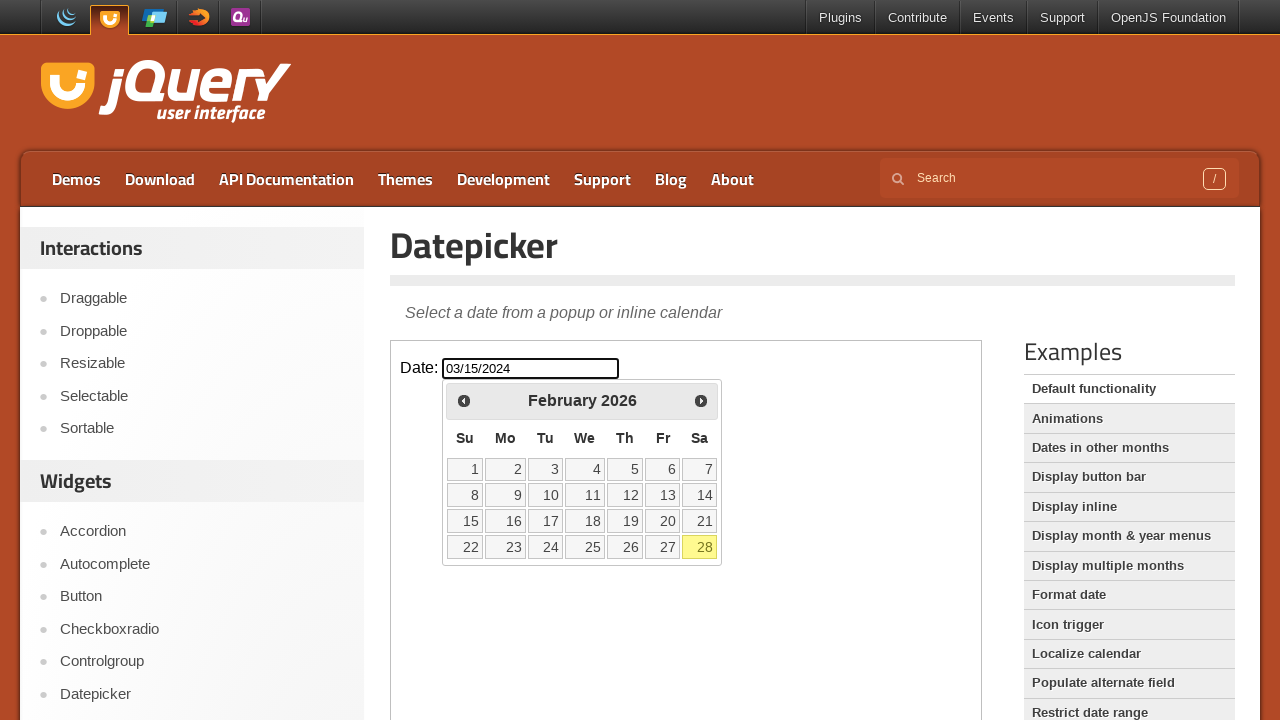

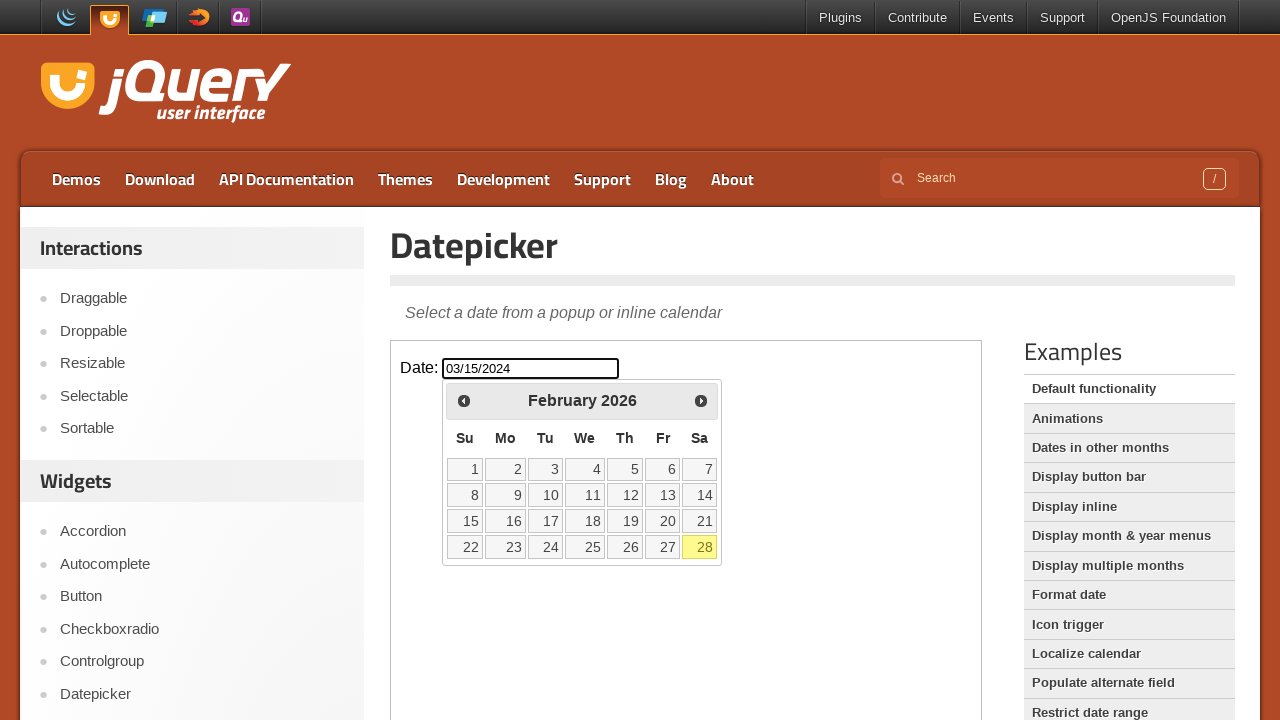